Tests form submission in W3Schools HTML editor by switching to iframe, filling first and last name fields, and submitting the form

Starting URL: https://www.w3schools.com/html/tryit.asp?filename=tryhtml_form_submit

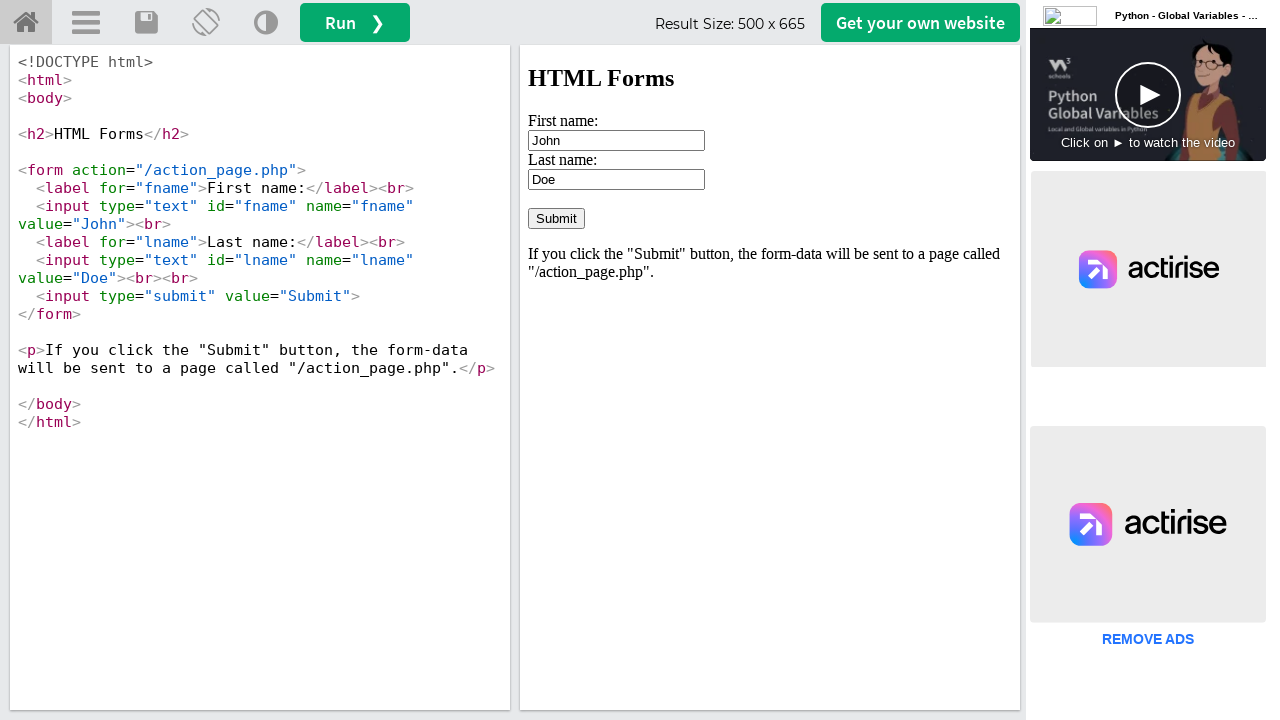

Switched to iframeResult containing the form
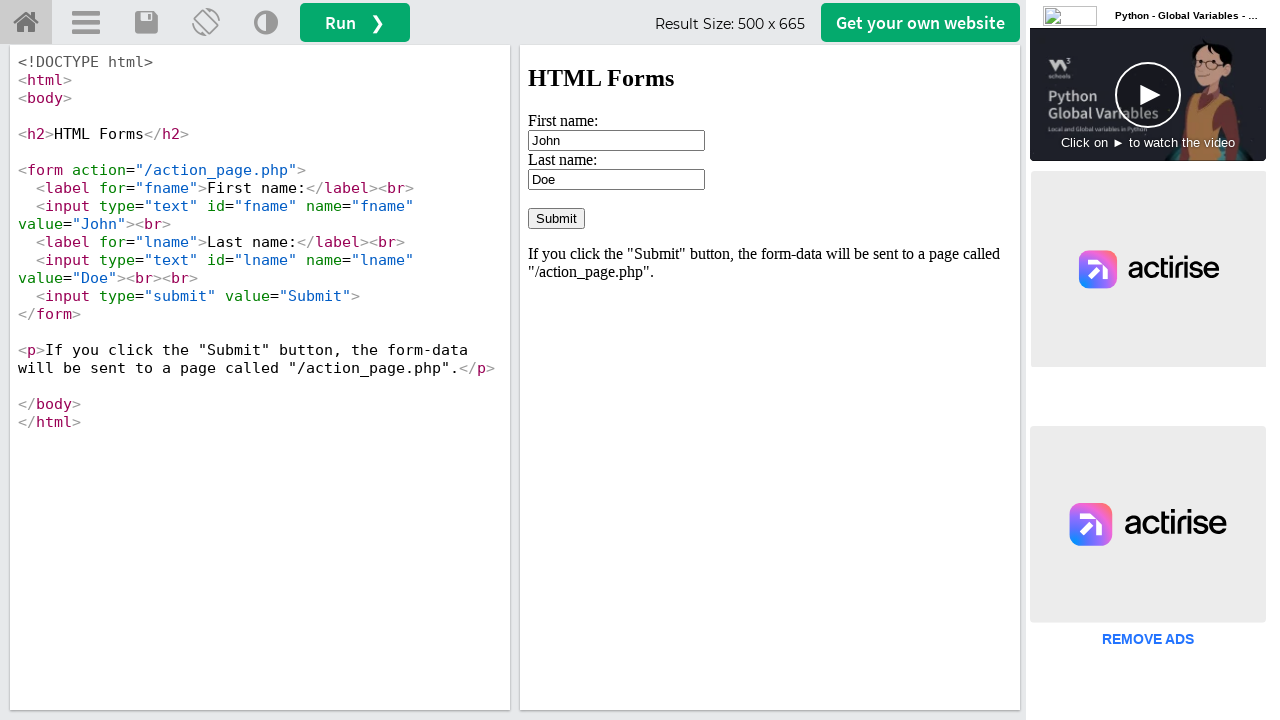

Cleared first name field on input[name='fname']
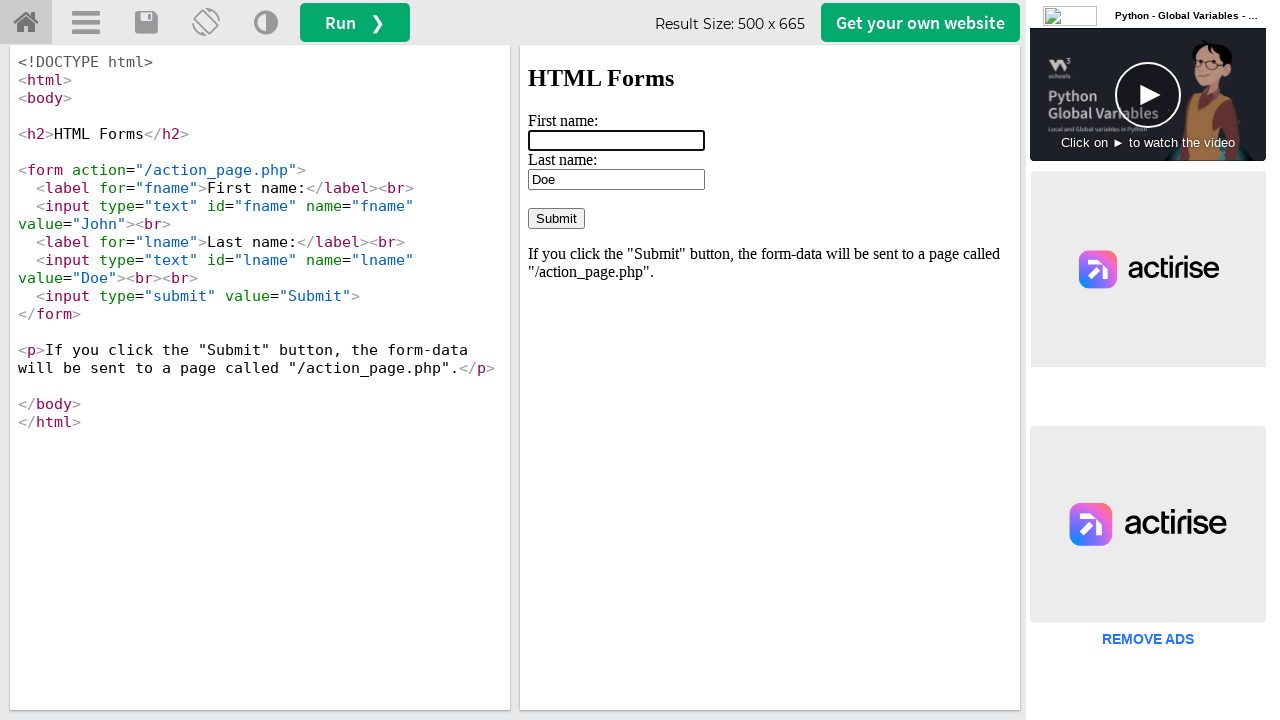

Filled first name field with 'Kaarthika' on input[name='fname']
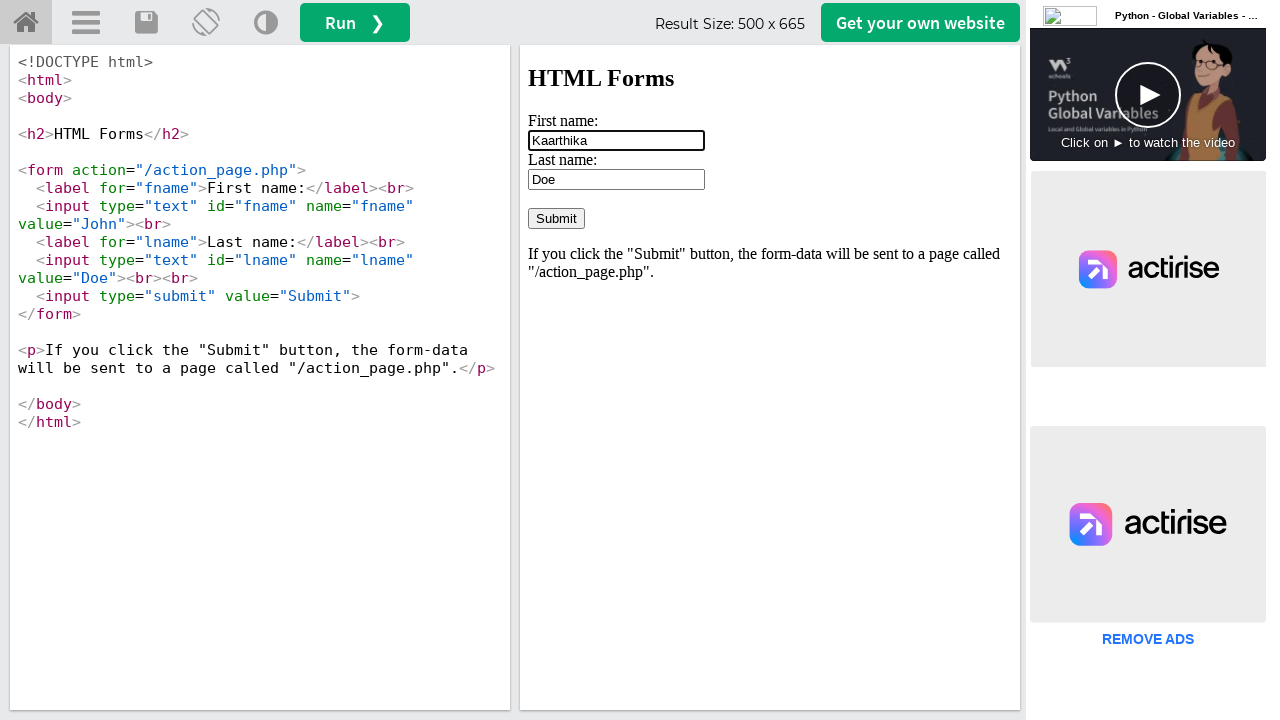

Cleared last name field on input[name='lname']
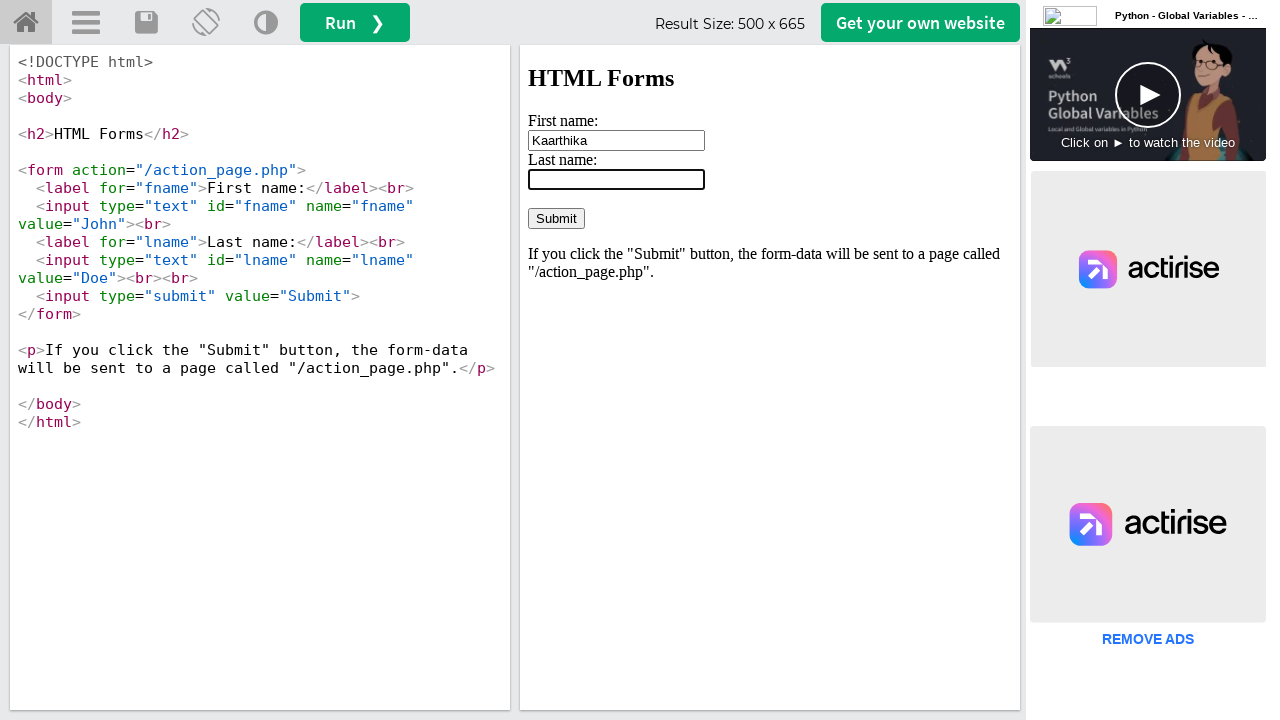

Filled last name field with 'Rayidi' on input[name='lname']
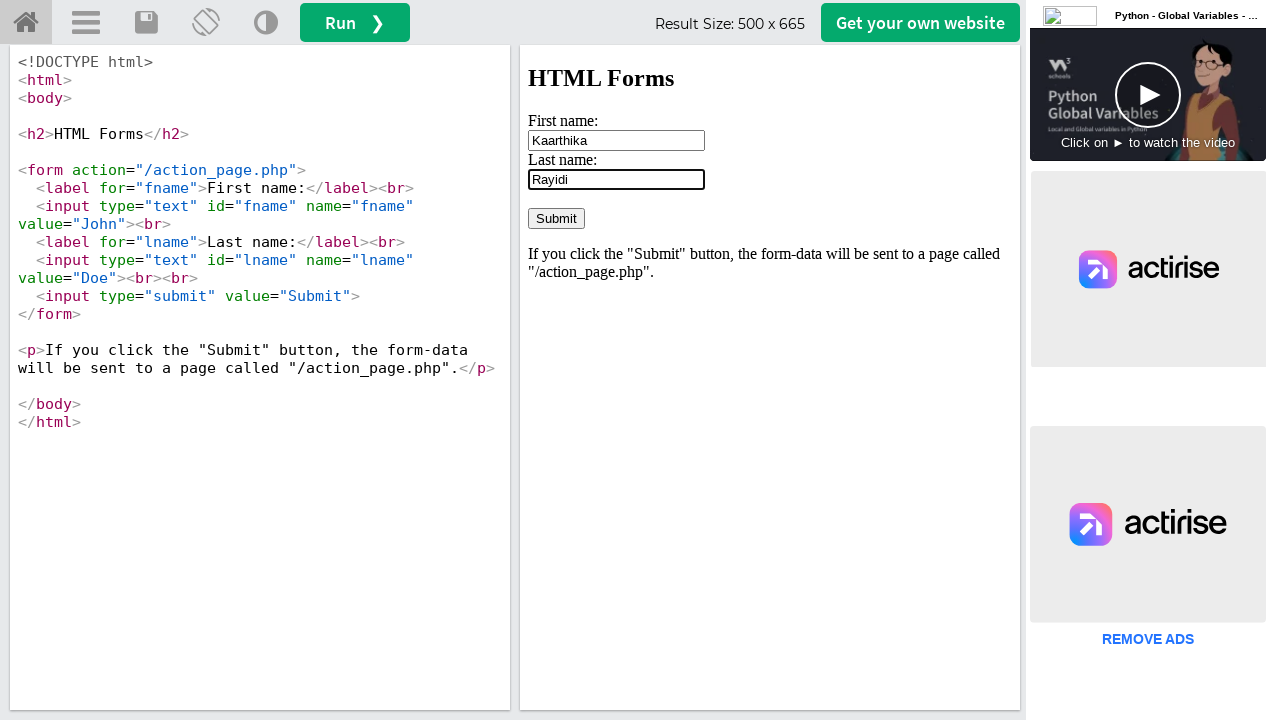

Clicked submit button to submit the form at (556, 218) on input[type='submit']
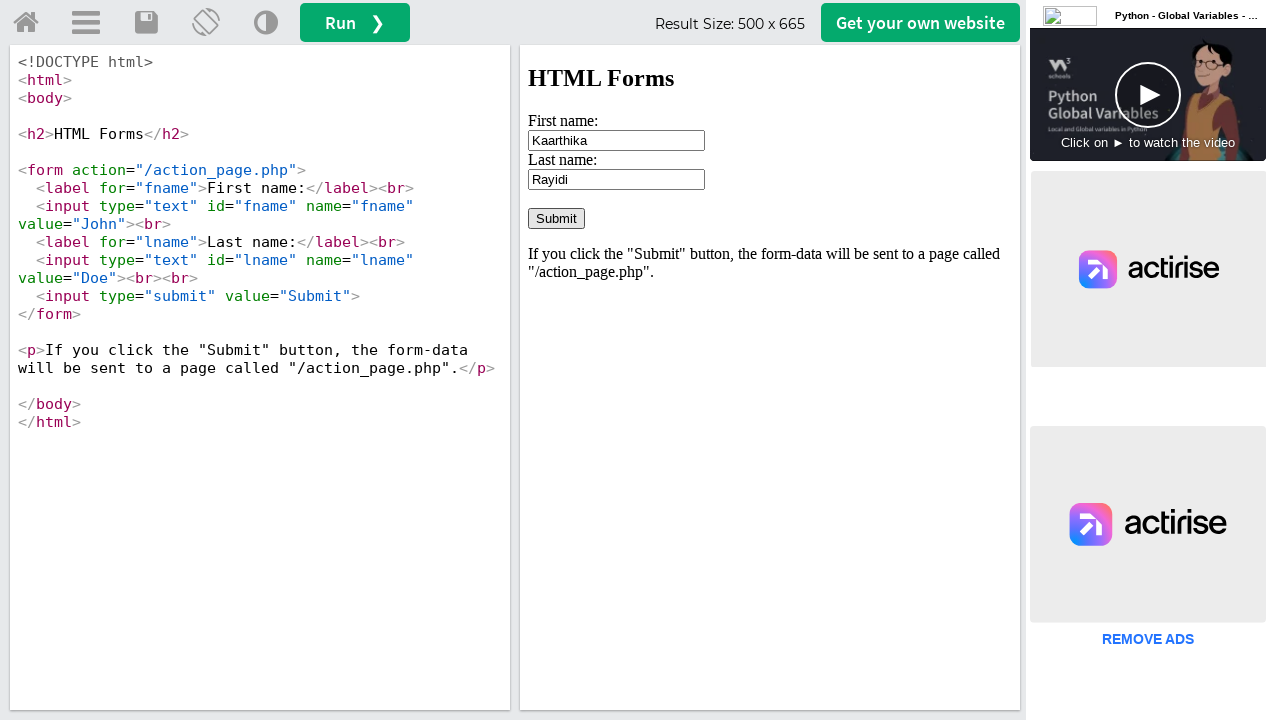

Waited 3000ms for form submission to complete
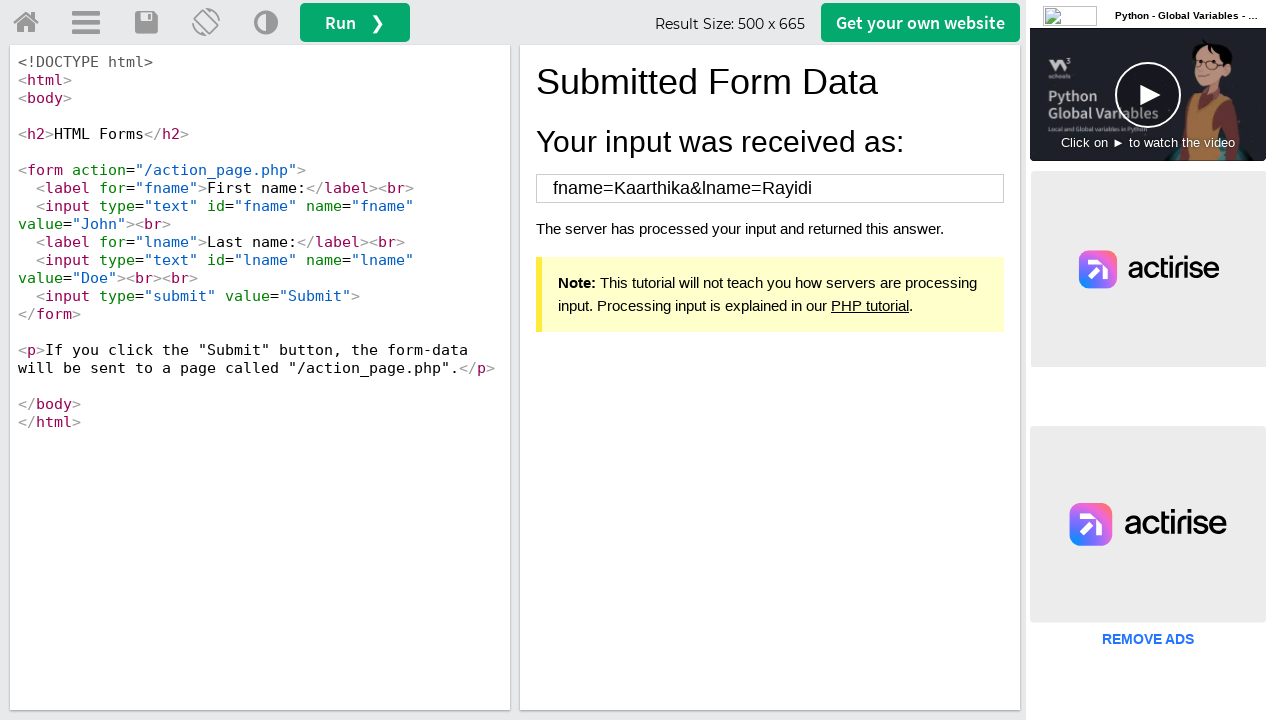

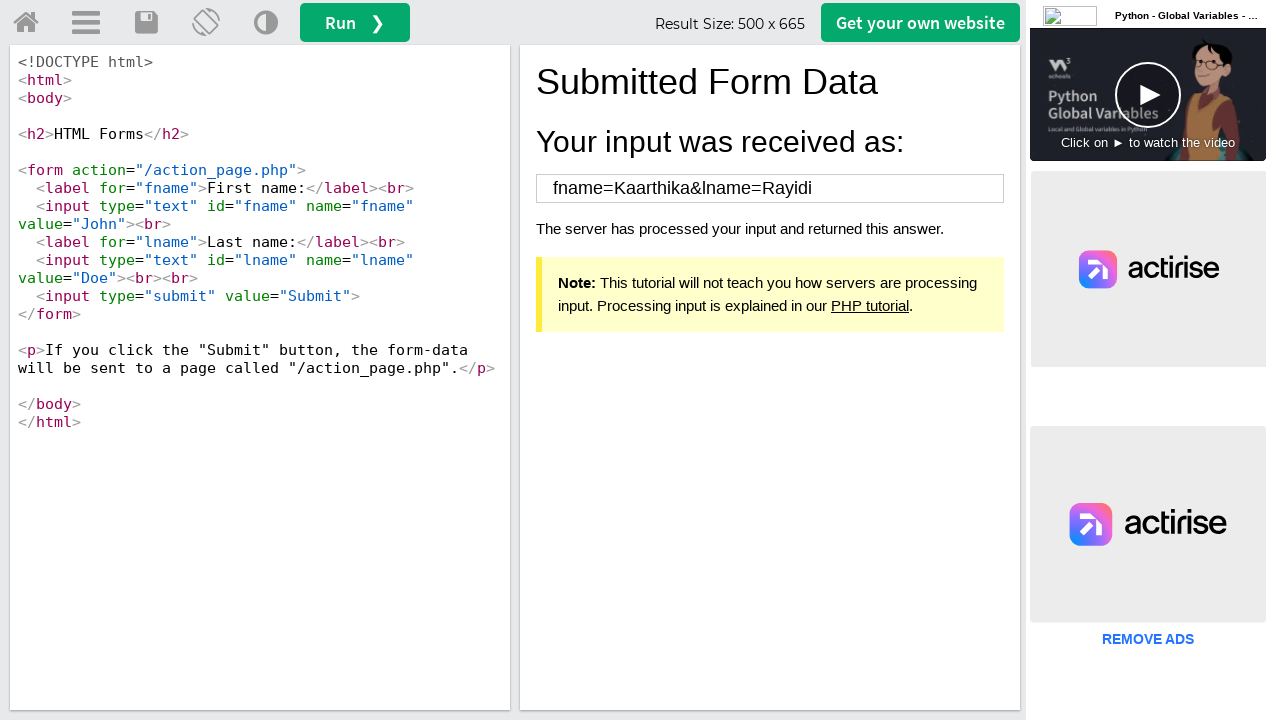